Tests tab switching functionality by opening a new tab to a GitHub page and switching back to the original tab.

Starting URL: https://docs.python.org/3/library/unittest.html

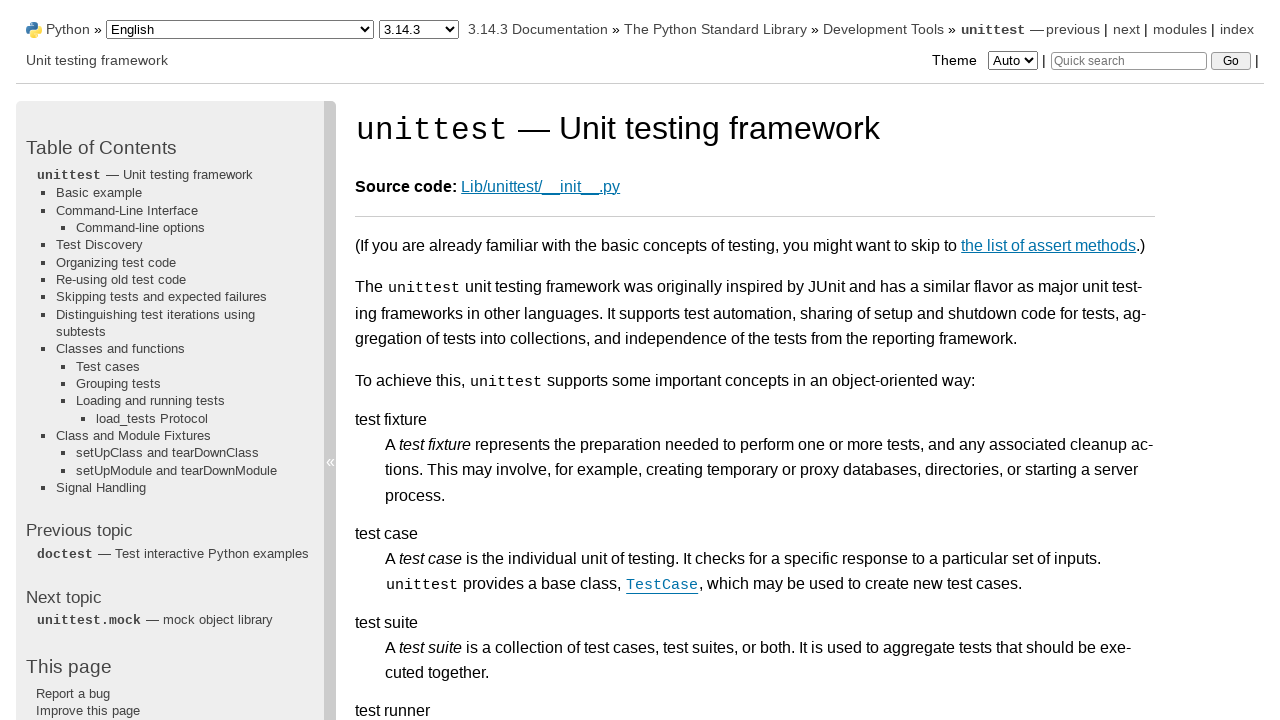

Created a new page/tab
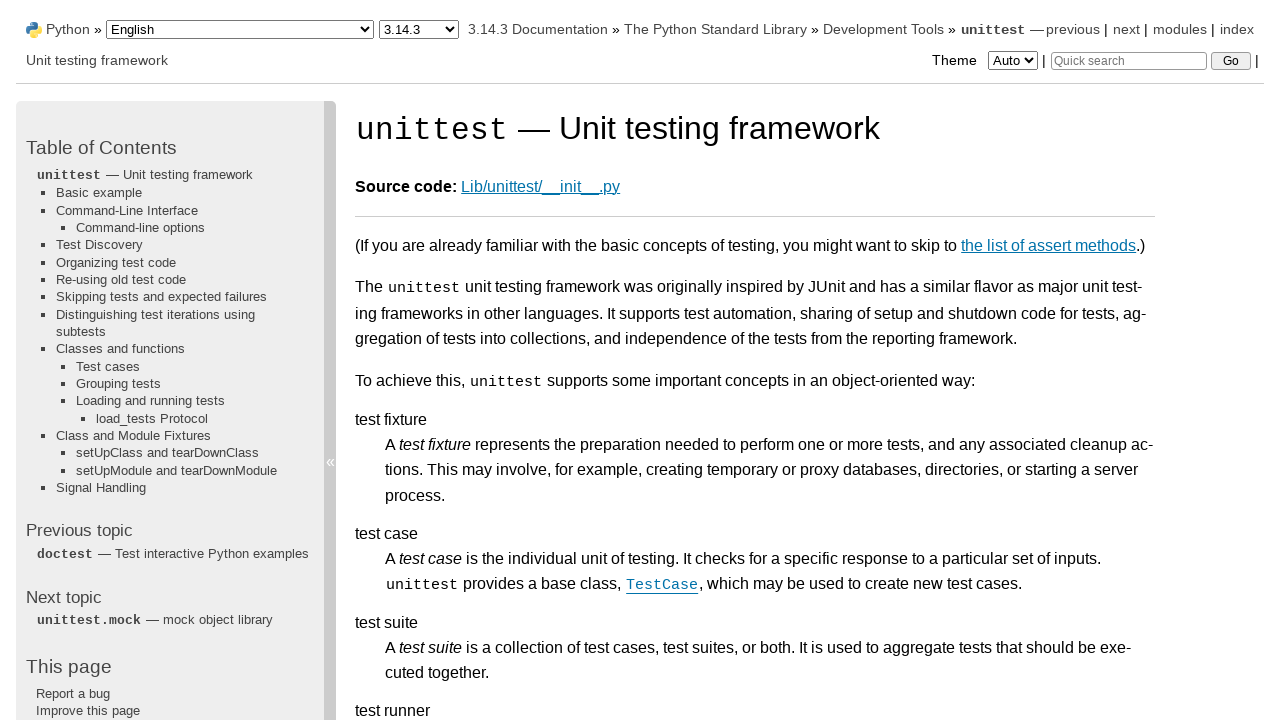

Navigated new tab to GitHub repository page
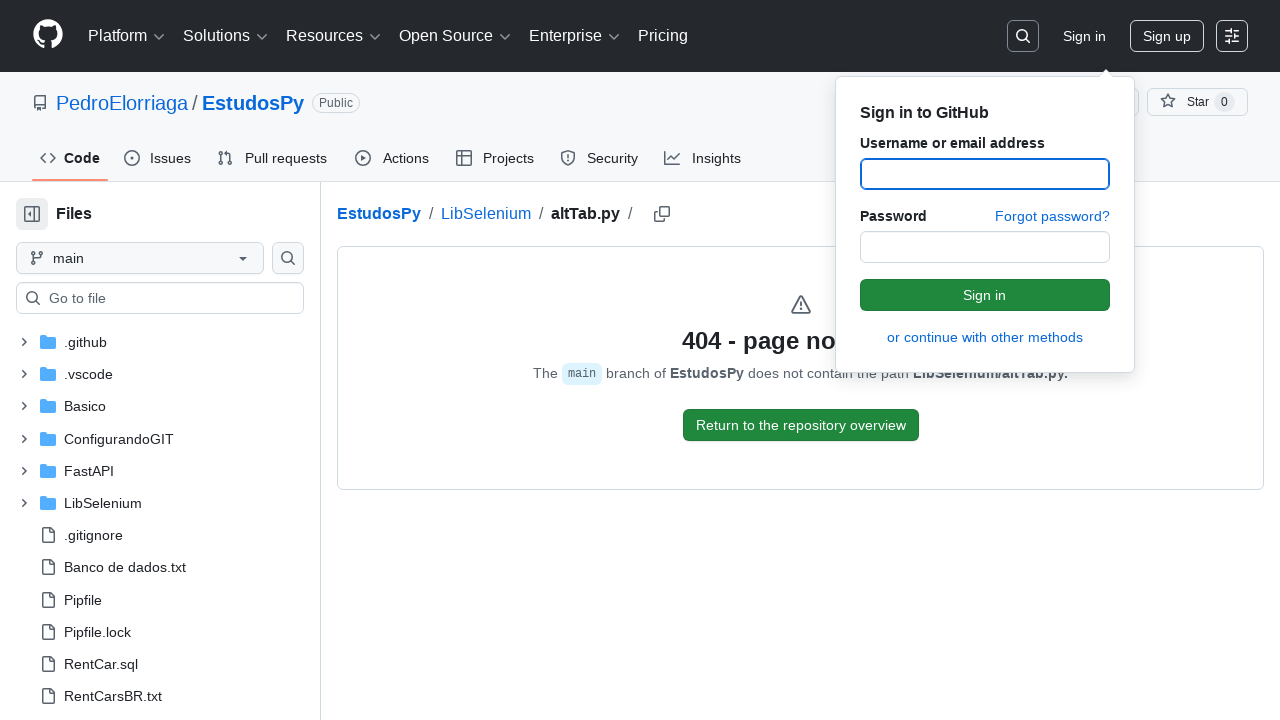

Waited for new tab page to finish loading (domcontentloaded)
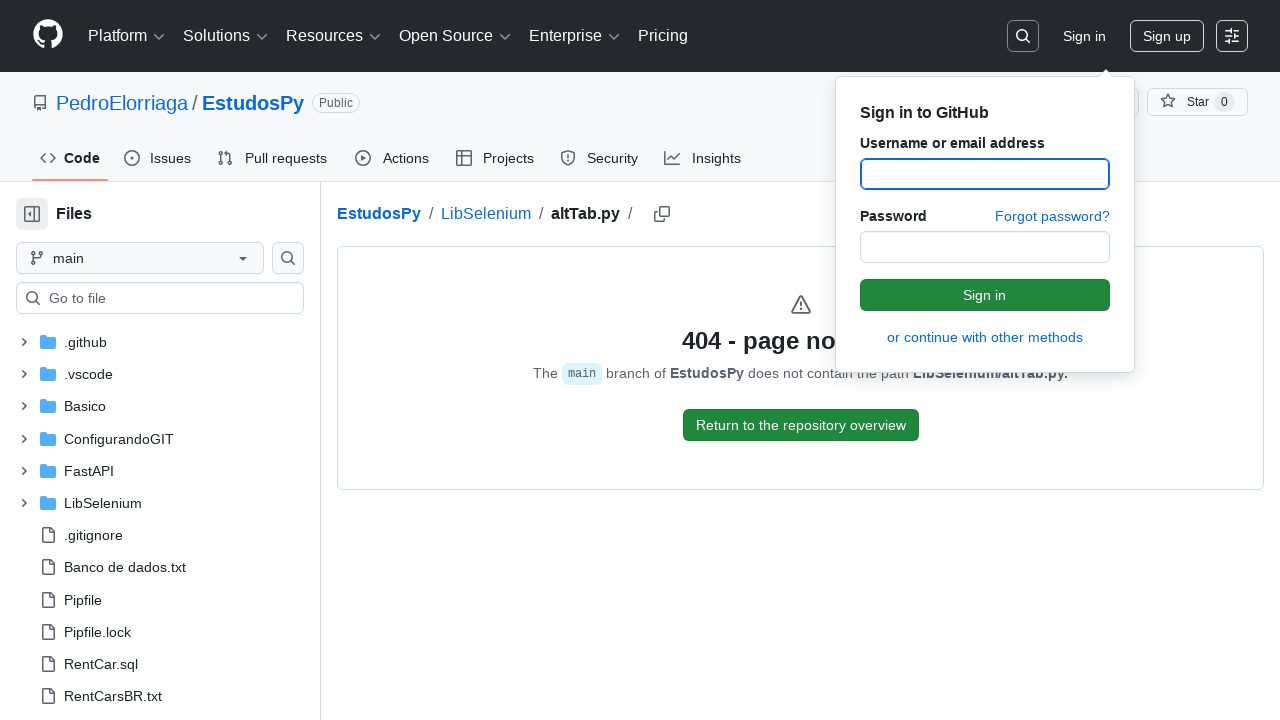

Switched back to original tab by bringing it to front
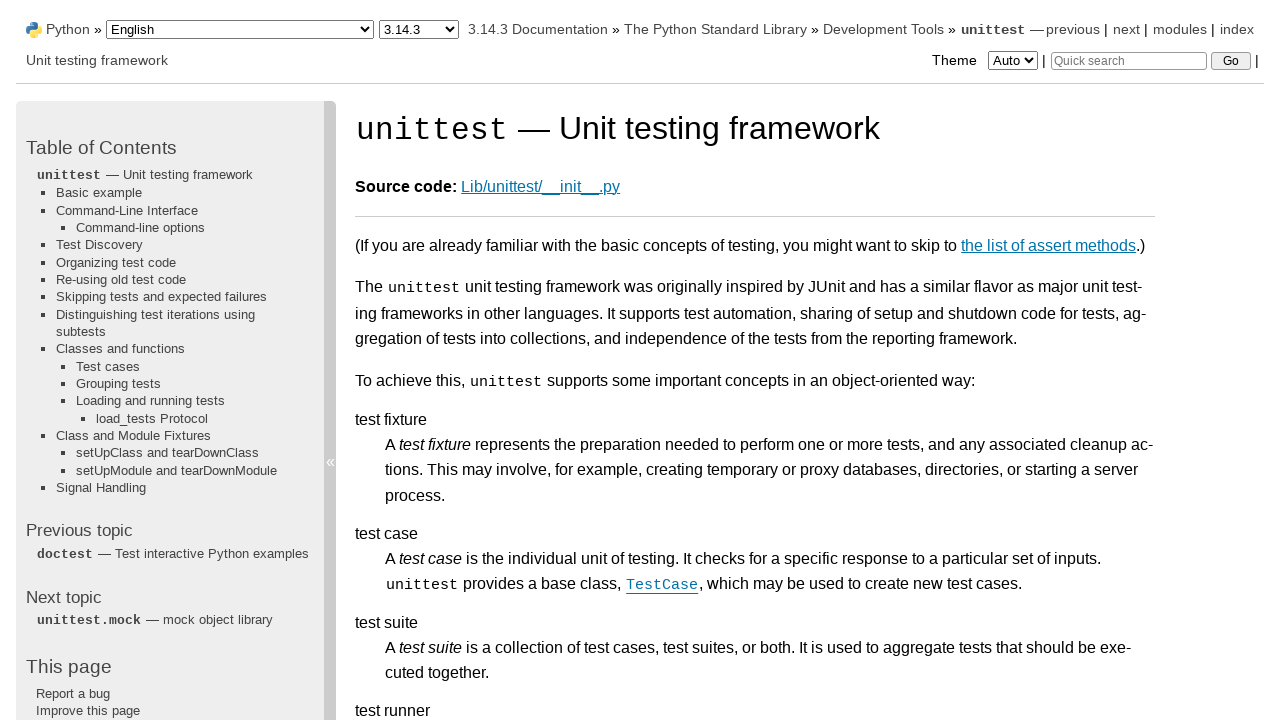

Verified original page is still accessible by waiting for body element
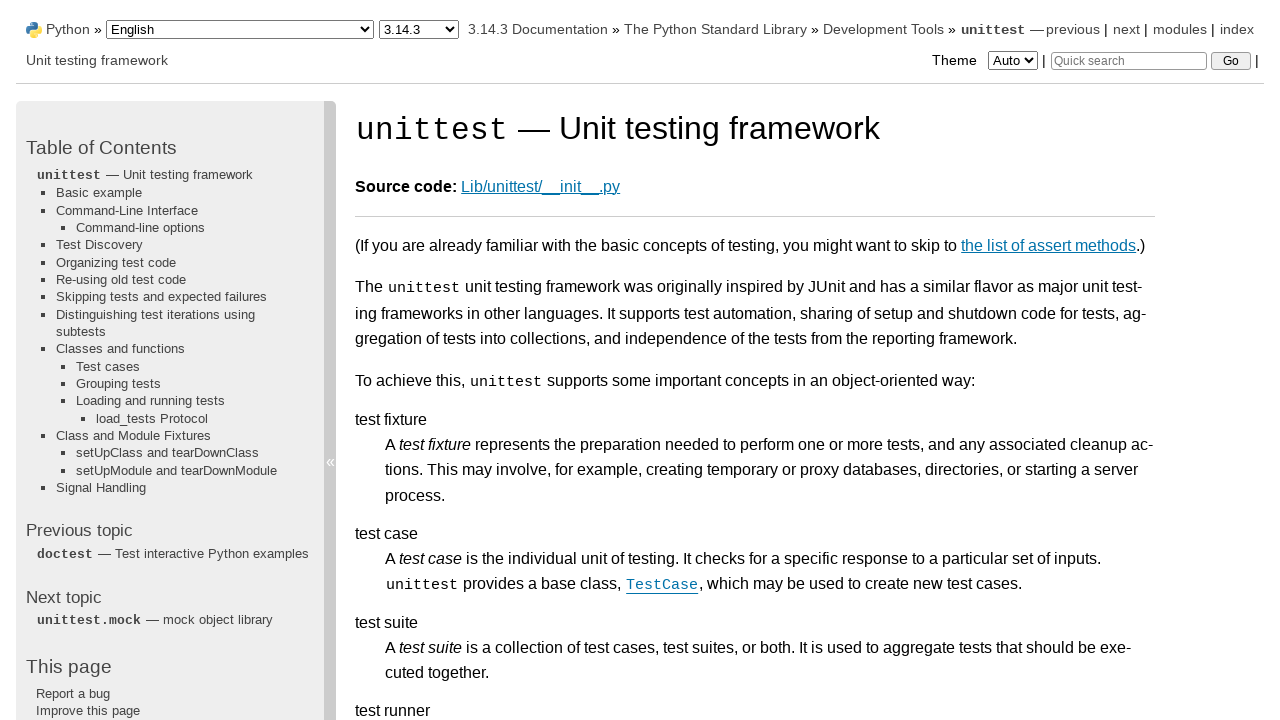

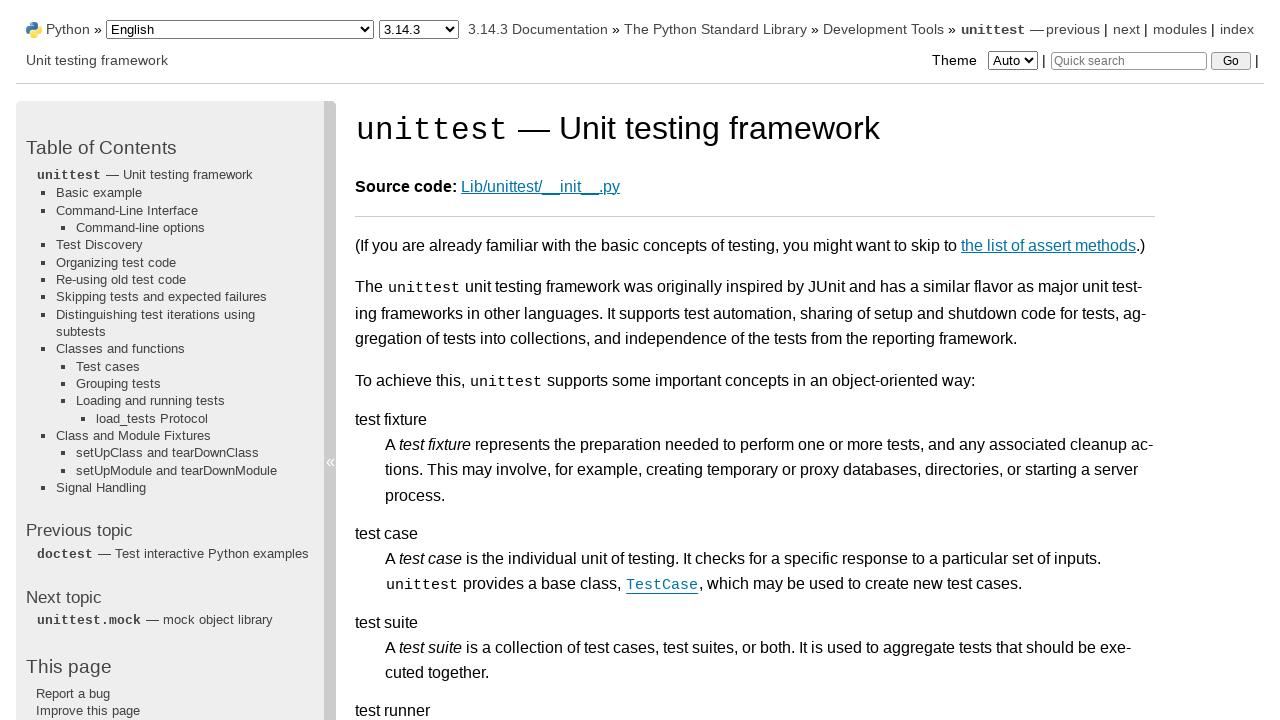